Tests that the floating menu remains visible after scrolling down, and that clicking the News button navigates to the correct URL anchor

Starting URL: https://the-internet.herokuapp.com/floating_menu

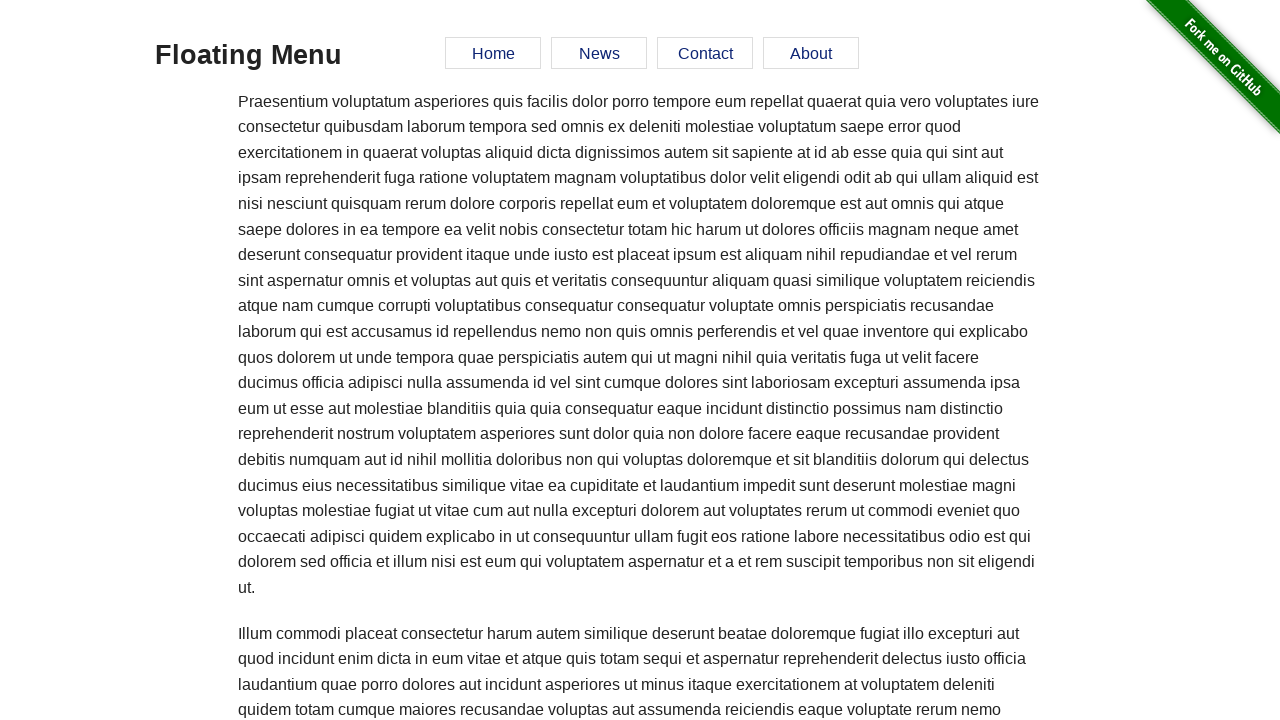

Navigated to floating menu page
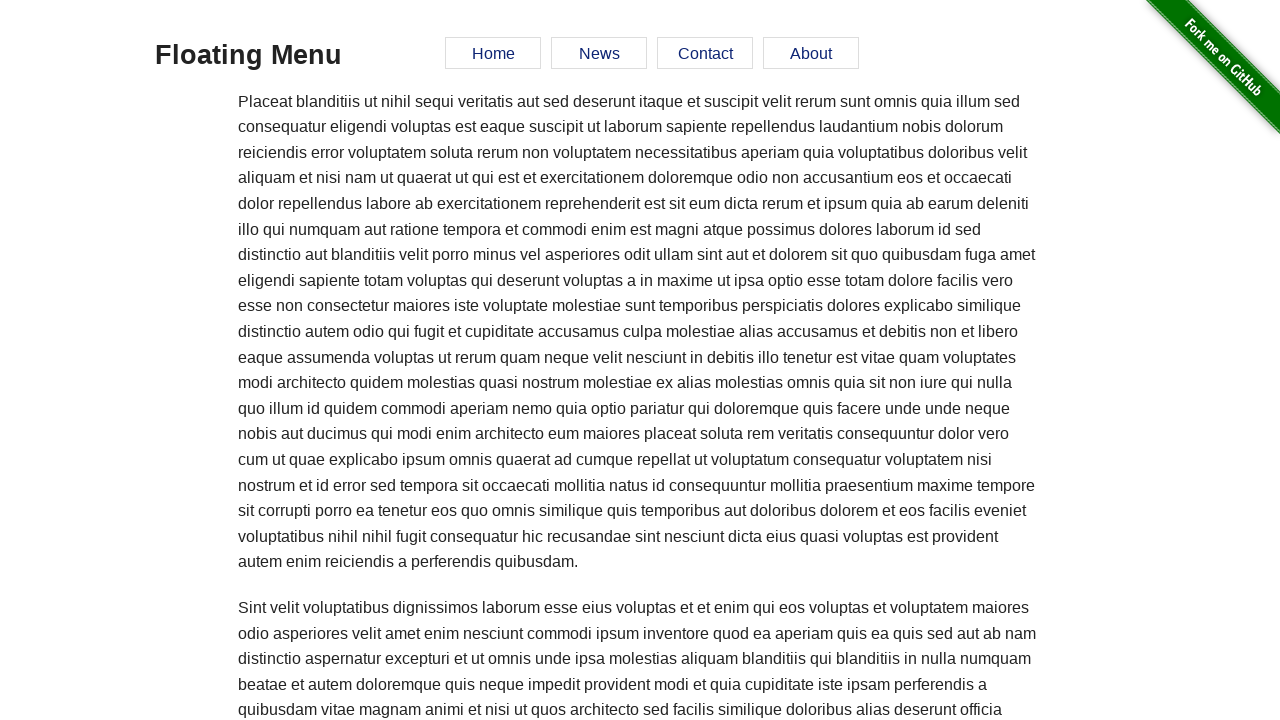

Scrolled down 500 pixels
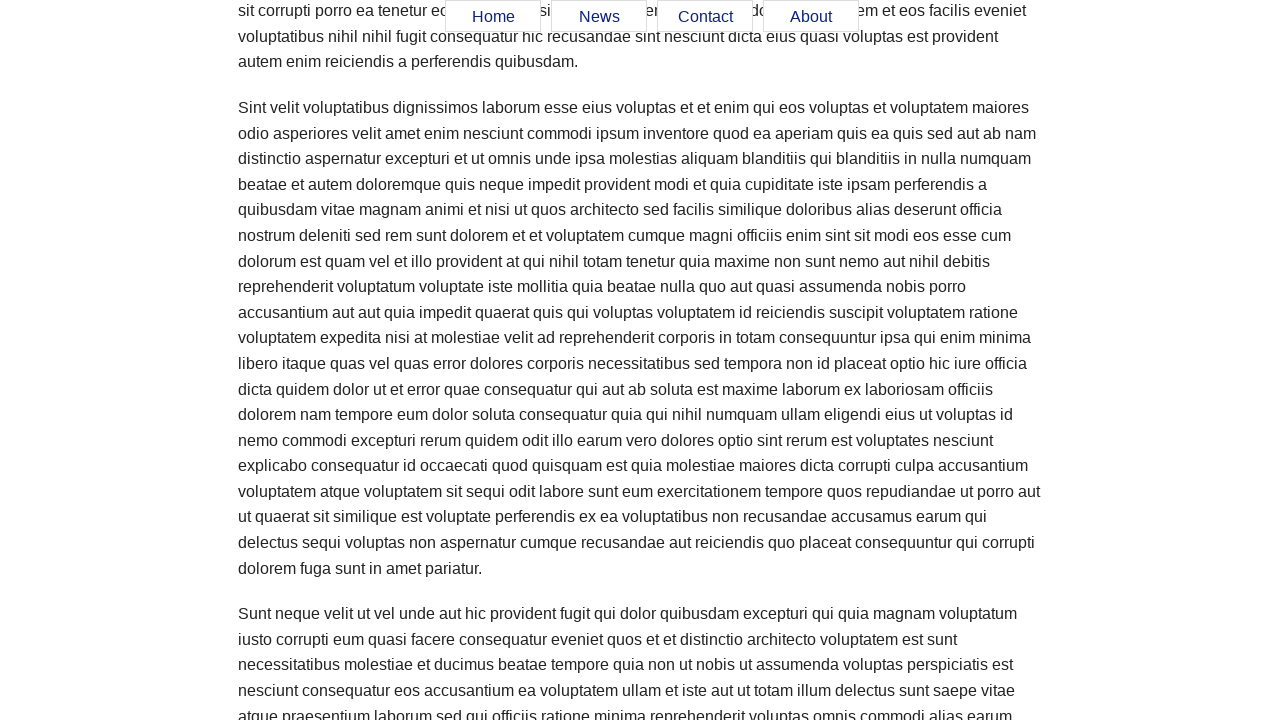

Clicked News button in floating menu at (599, 17) on #menu a[href='#news']
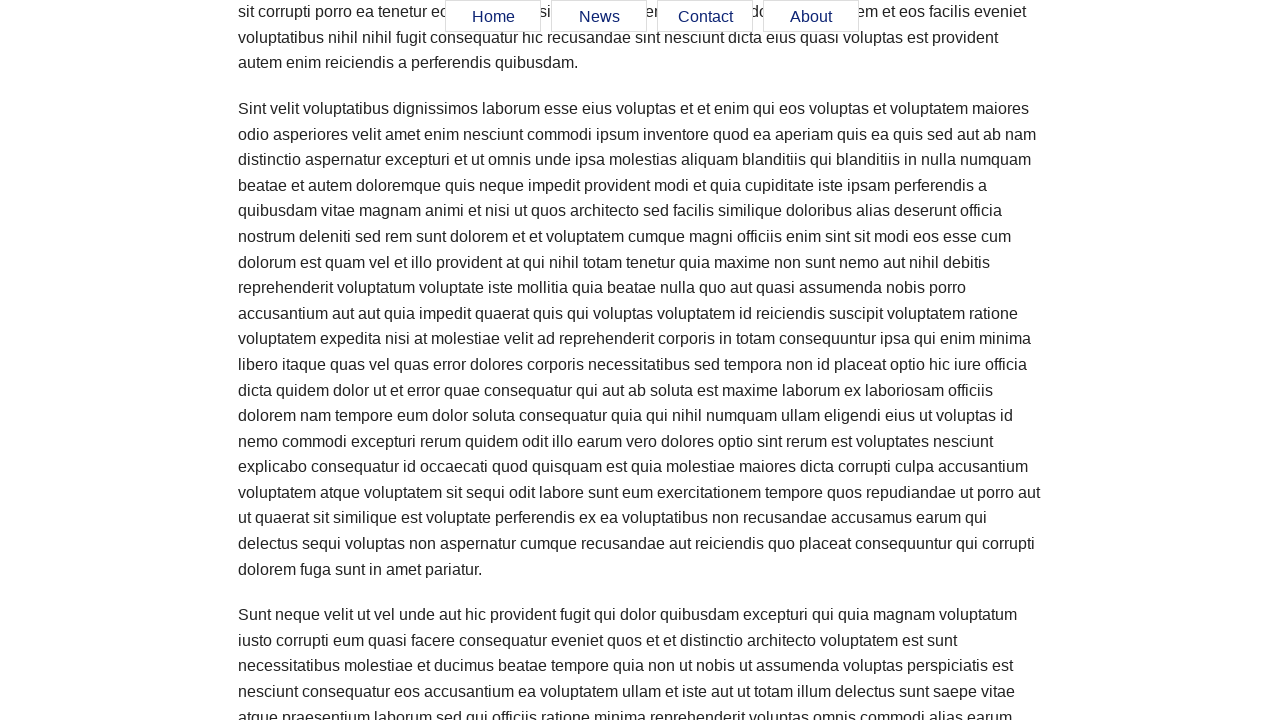

Verified URL navigated to floating_menu#news anchor
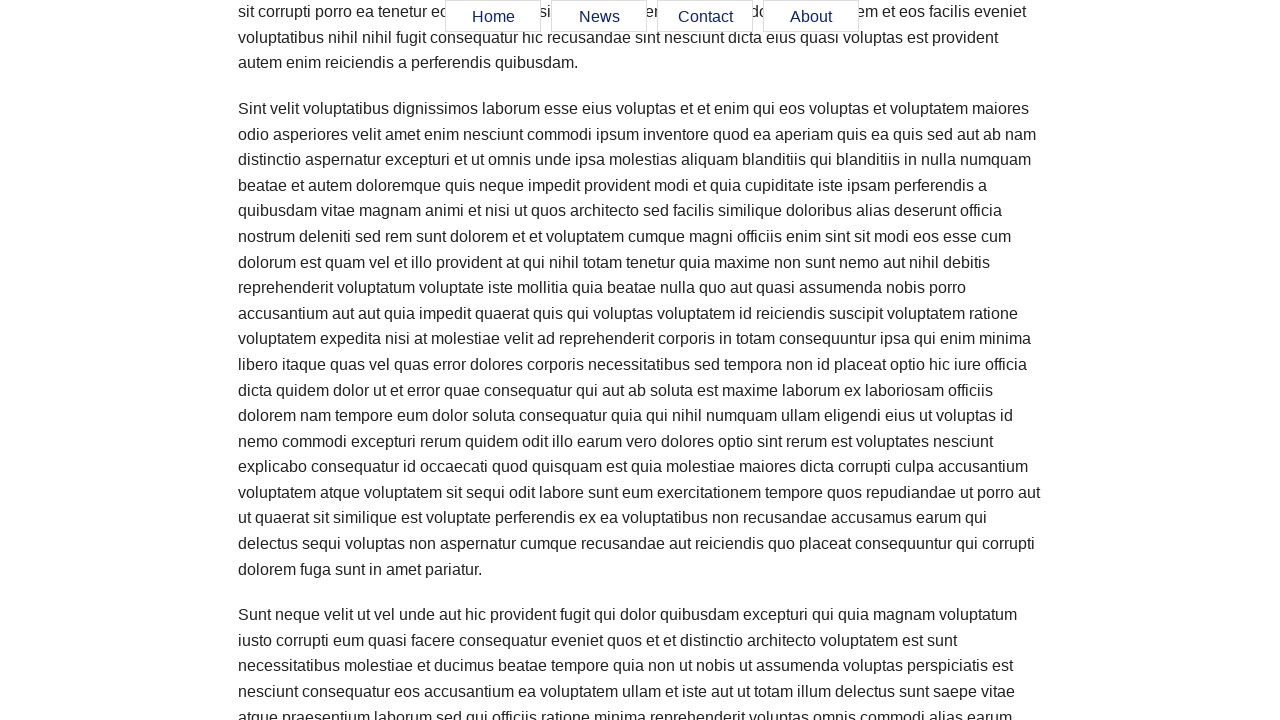

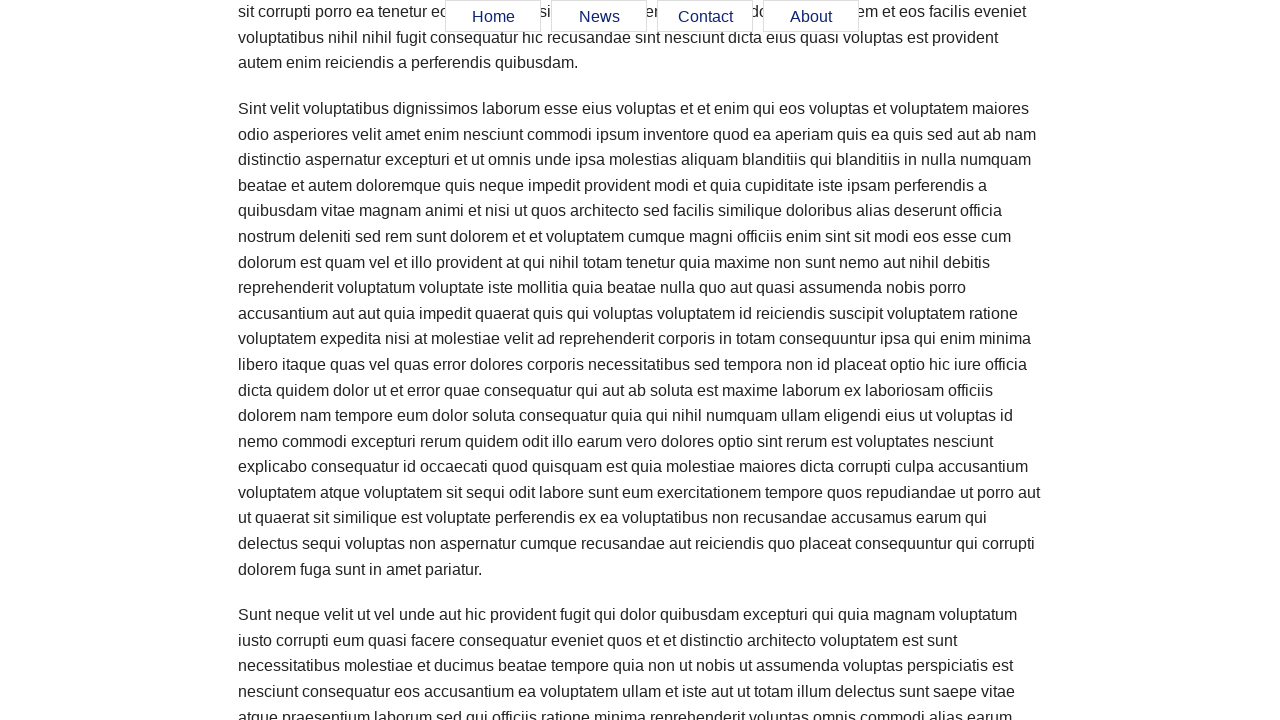